Tests Chrome browser voice input by checking if the Web Speech API is available on the onboarding page and takes a screenshot.

Starting URL: https://prealpha.crystalapp.org/onboarding.html

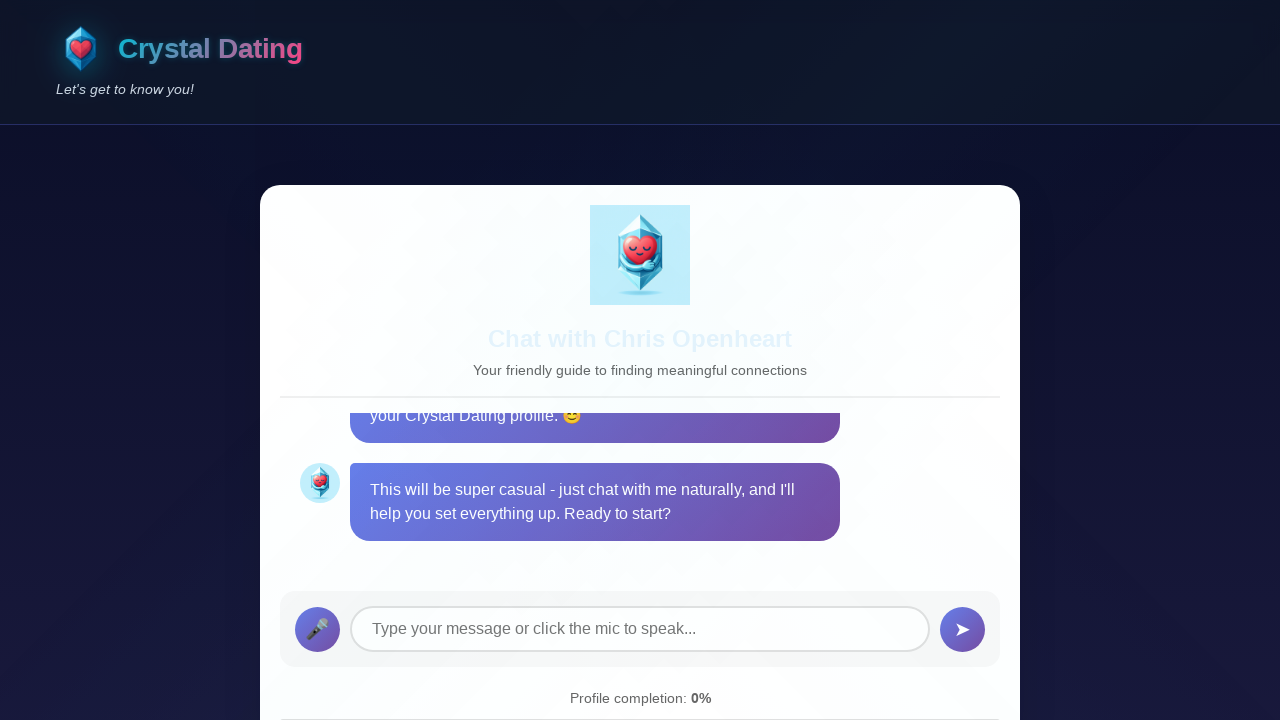

Waited for page network idle state
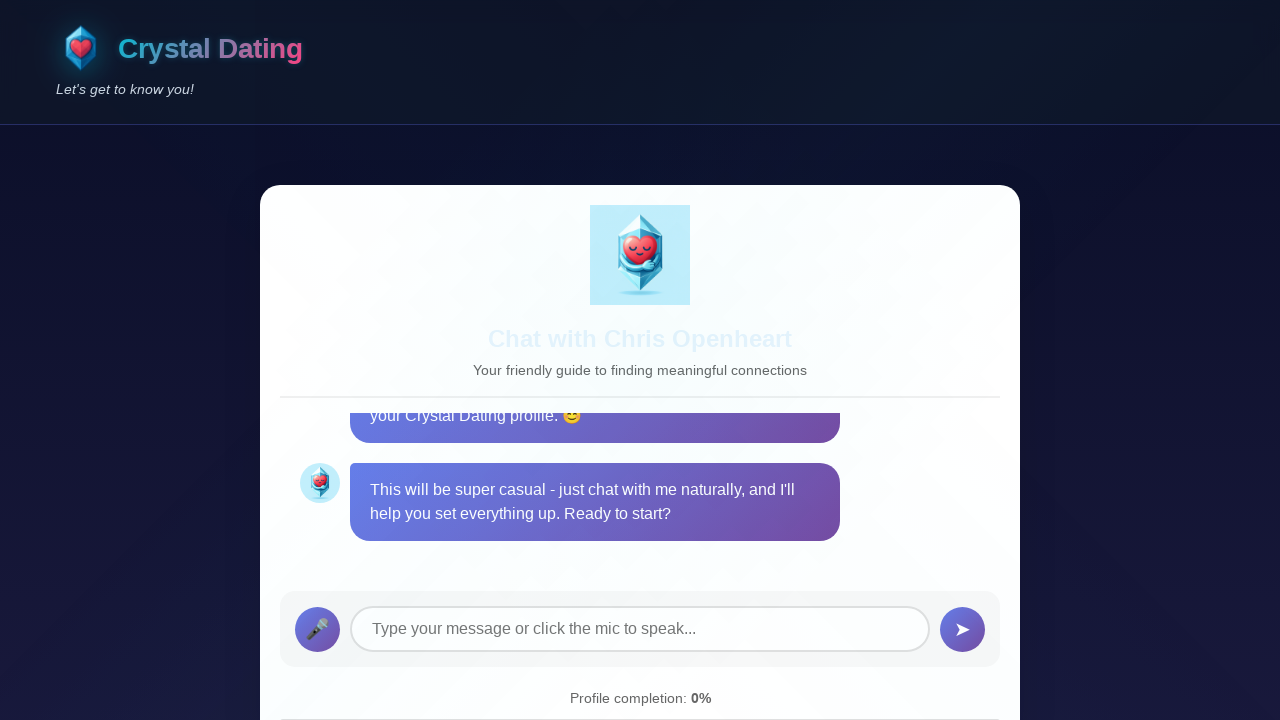

Waited 2000ms for page to stabilize
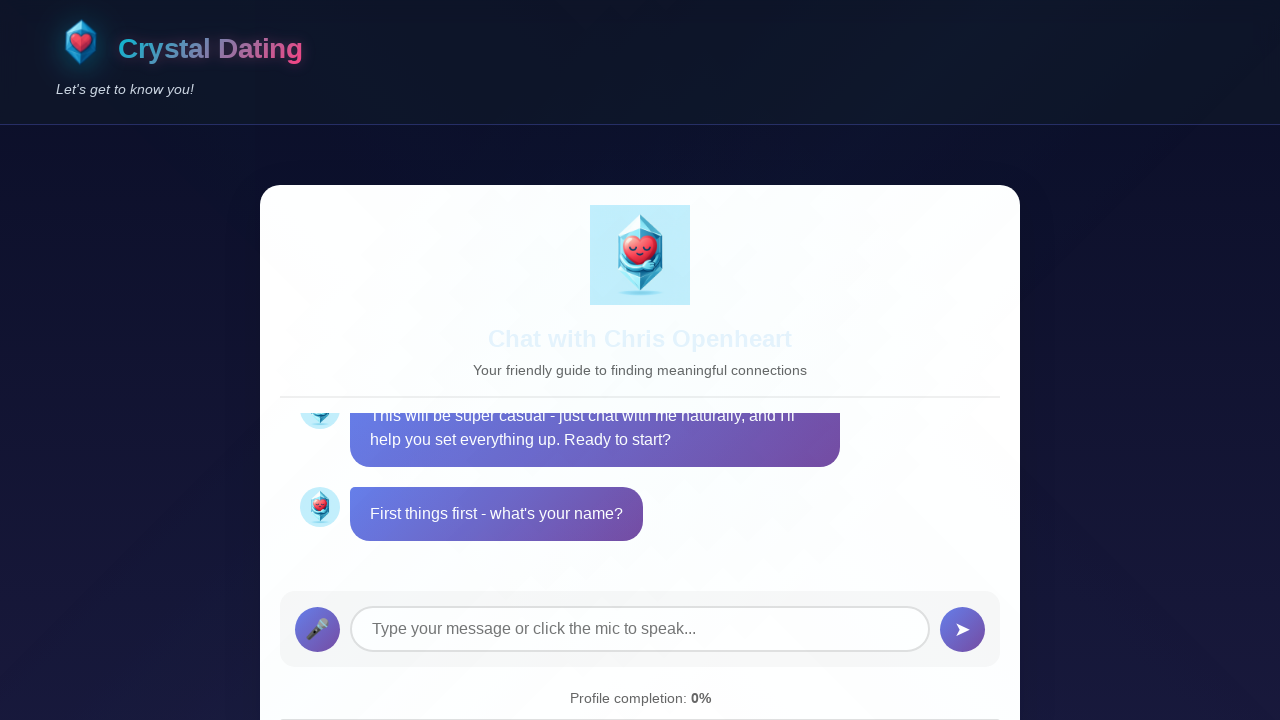

Evaluated Web Speech API availability on onboarding page
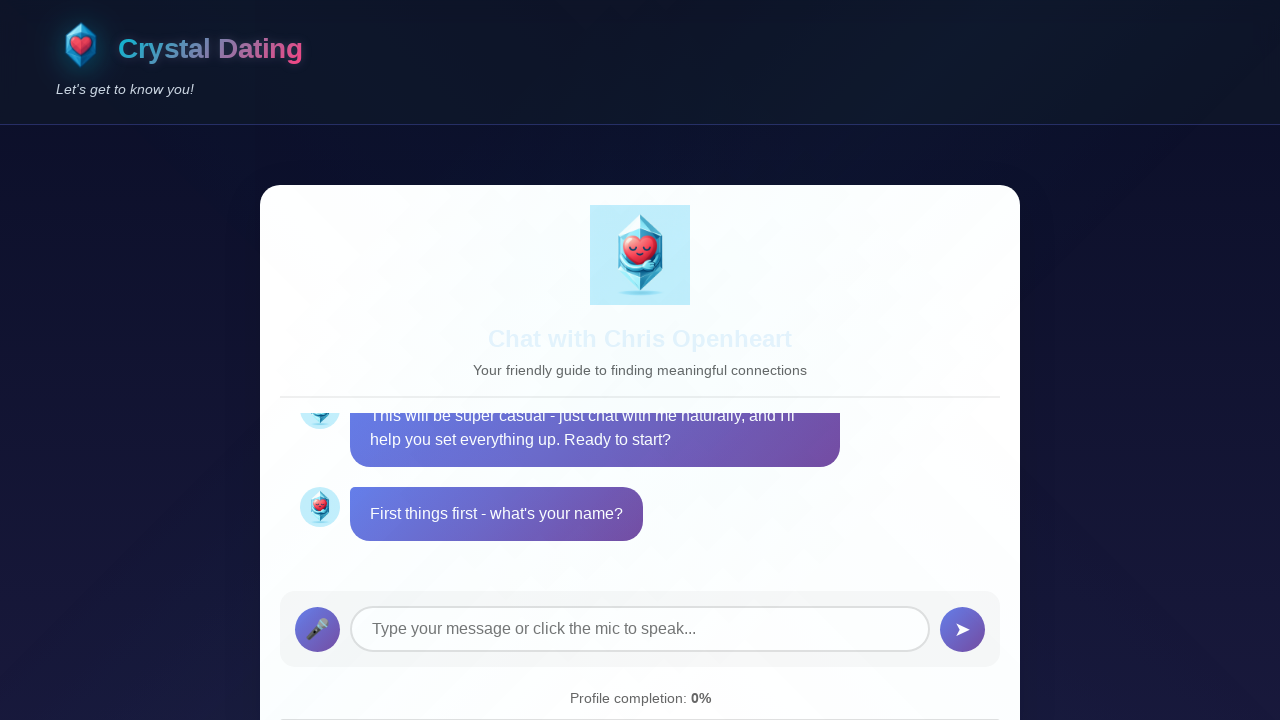

Web Speech API available: True
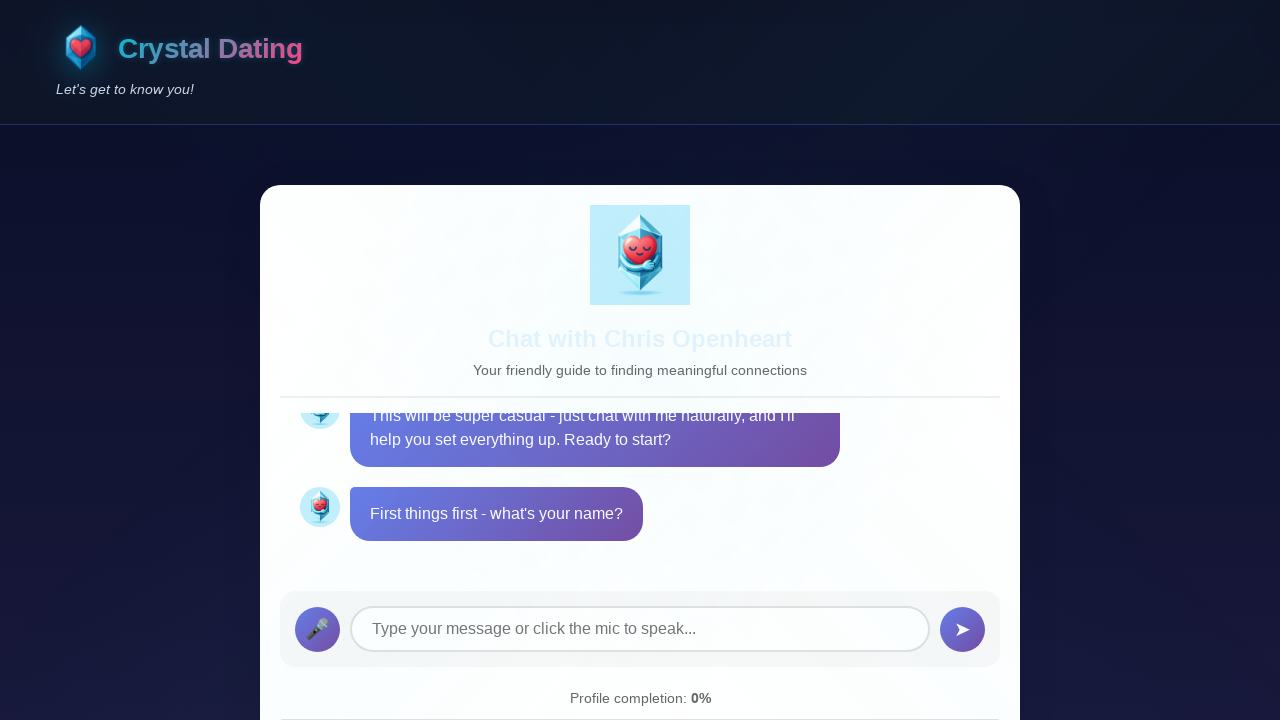

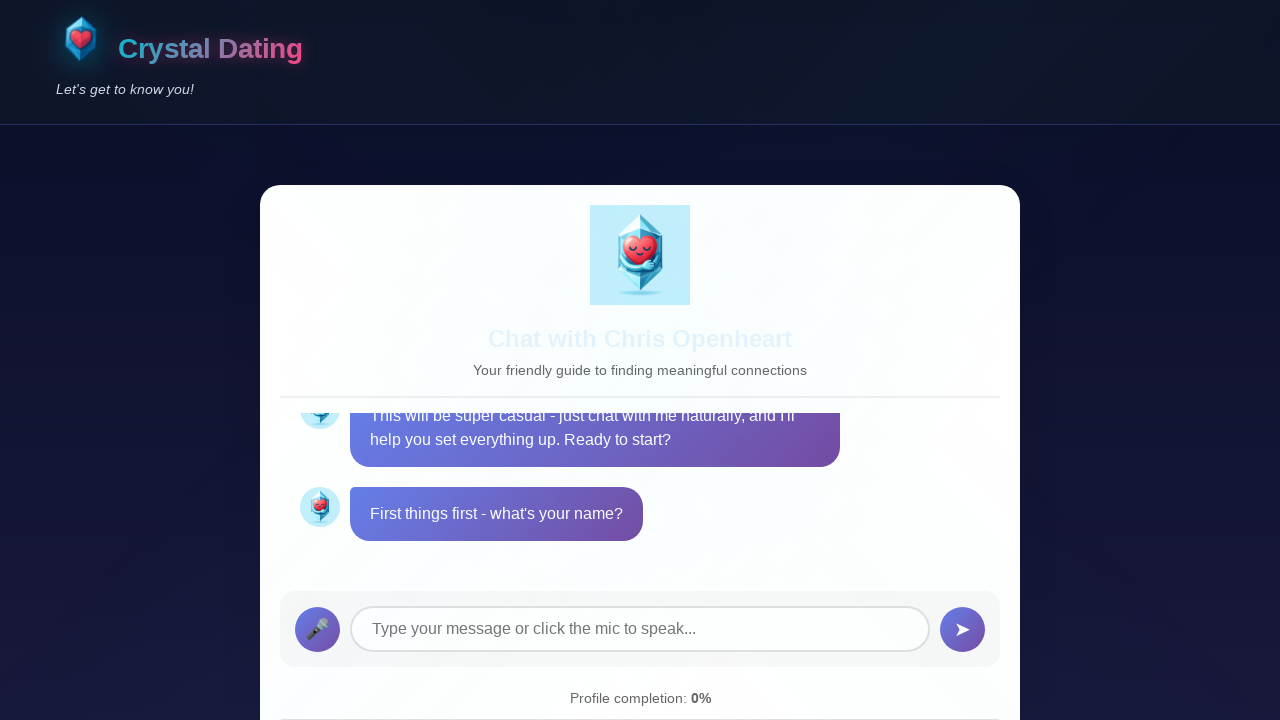